Tests string manipulation by removing numbers from radio button labels and verifying the text content, then extracting and verifying numbers

Starting URL: https://rahulshettyacademy.com/AutomationPractice/

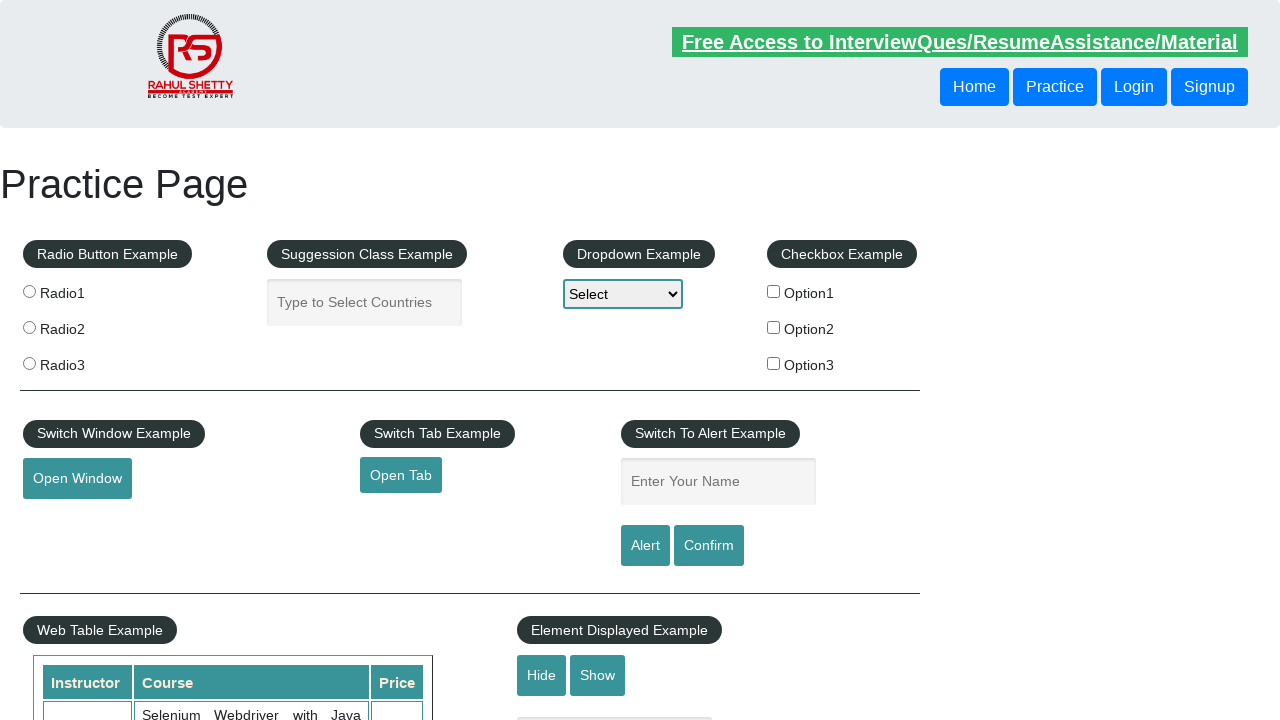

Waited for radio button labels to load
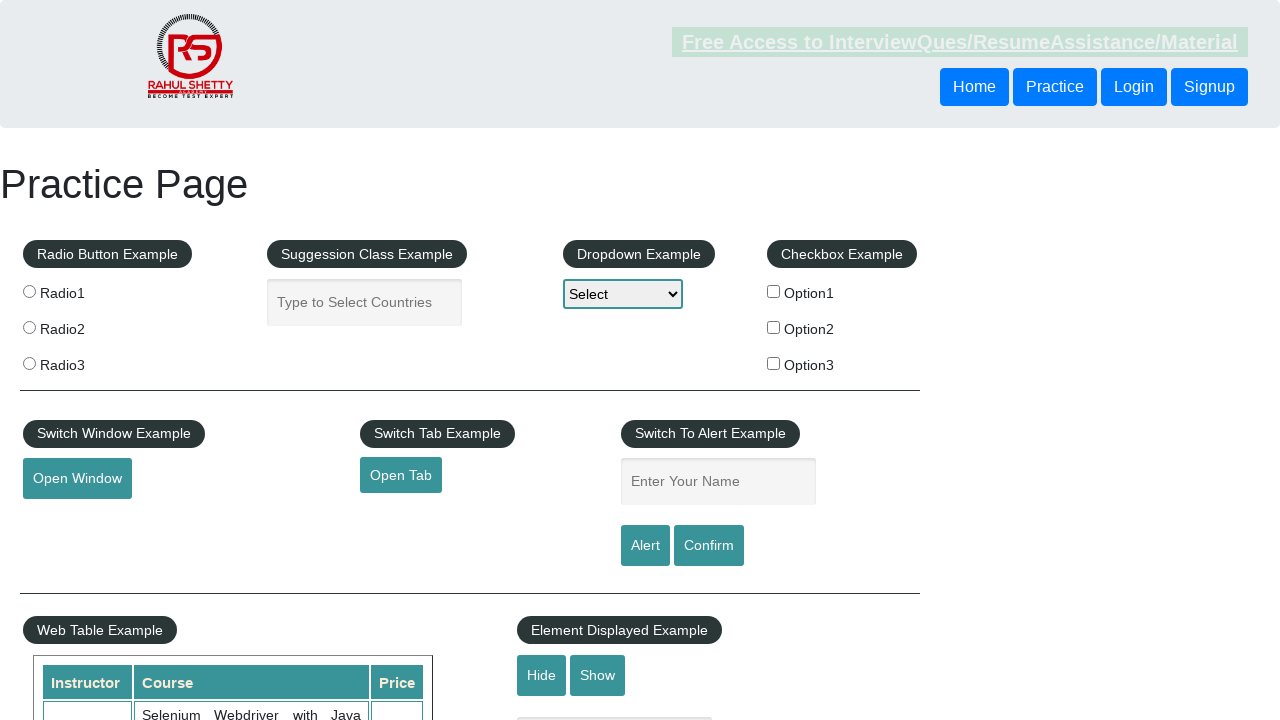

Retrieved all radio button label elements
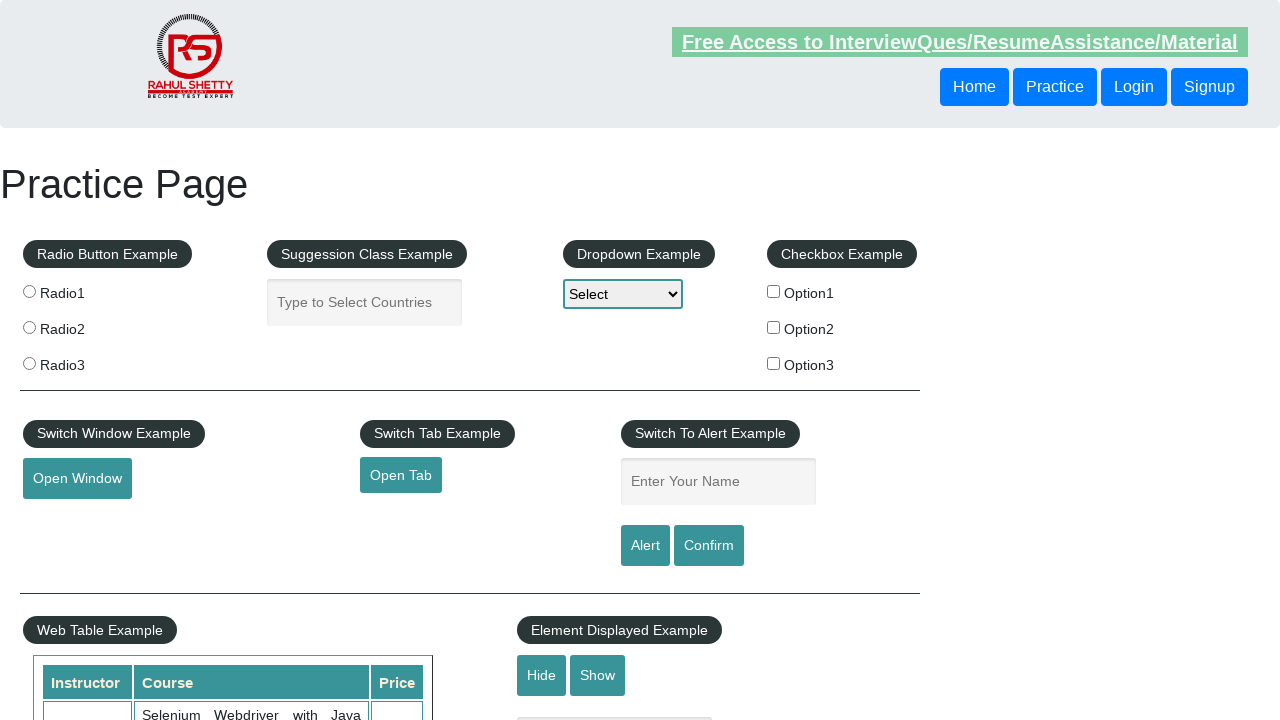

Extracted text from 3 radio button labels: [' Radio1', ' Radio2', ' Radio3']
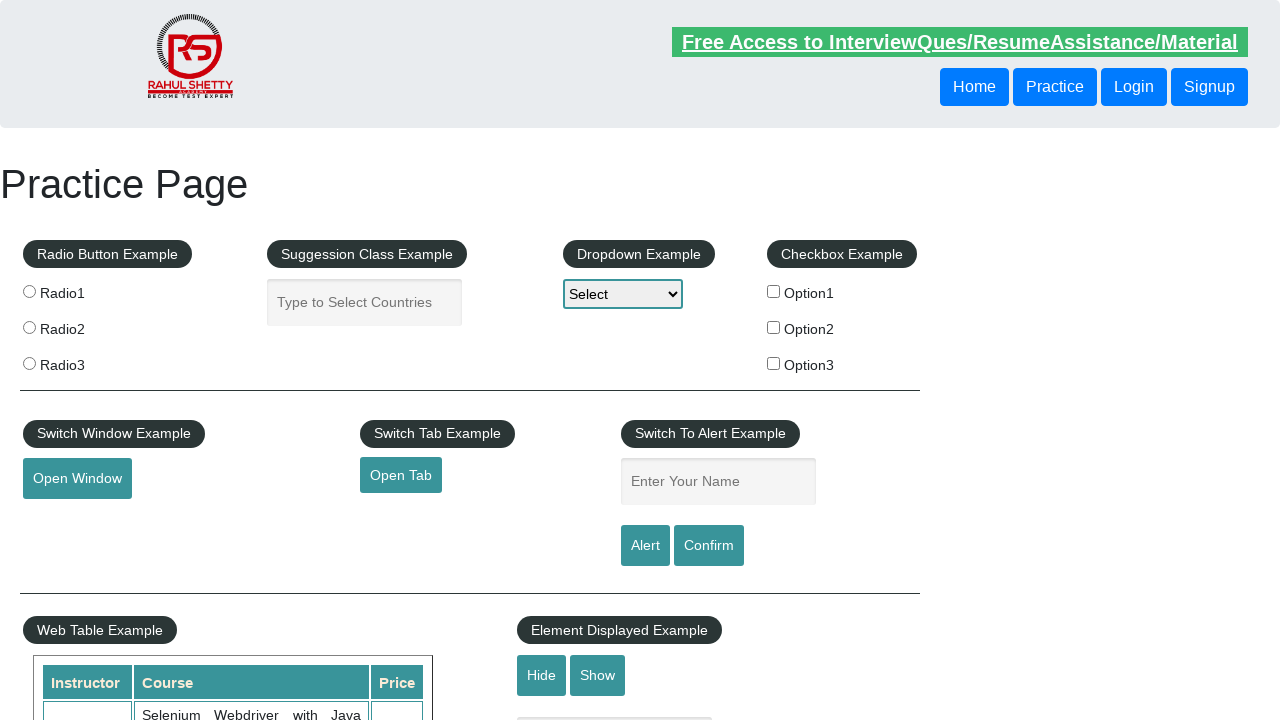

Removed numbers from labels - Result: ['Radio', 'Radio', 'Radio']
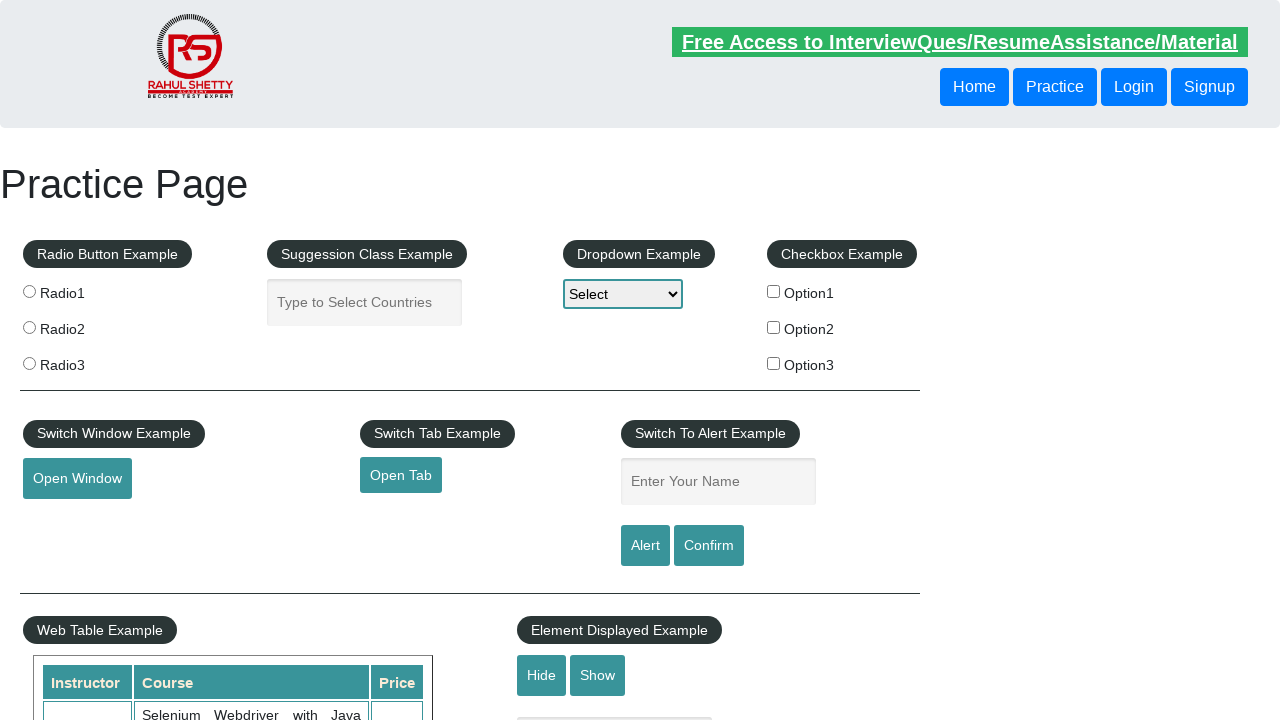

Verified text content matches expected: ['Radio', 'Radio', 'Radio']
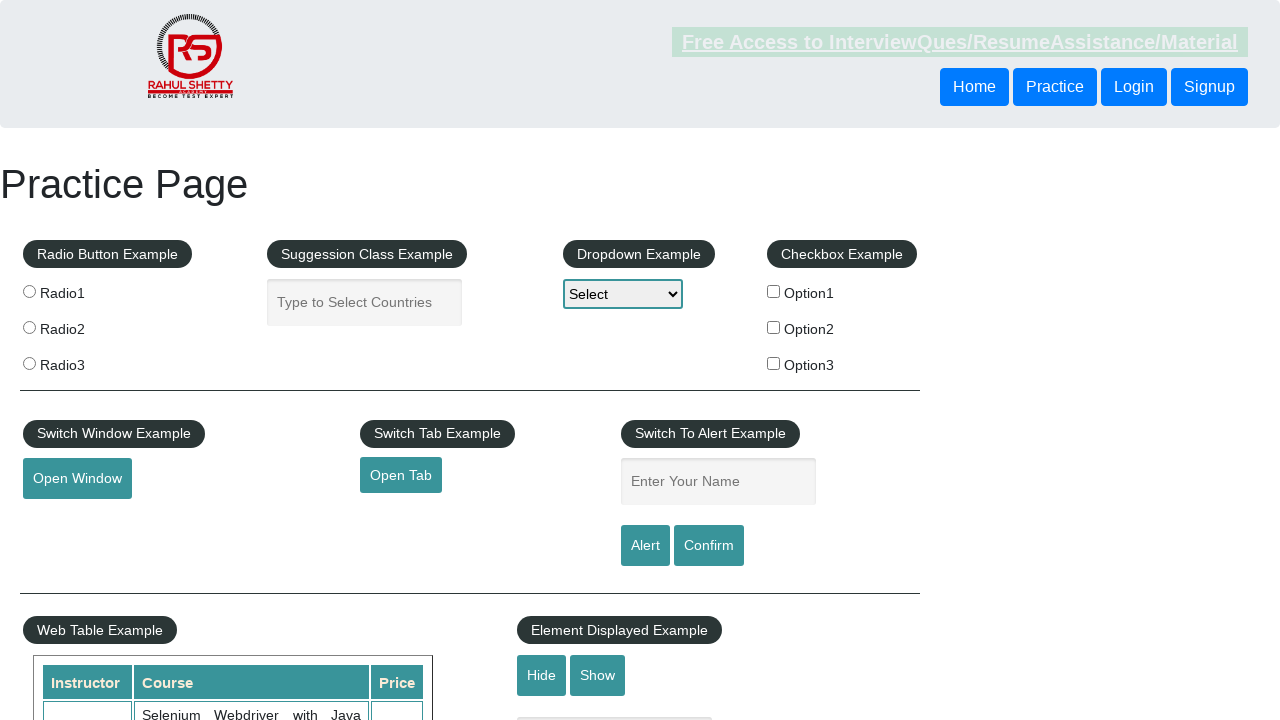

Extracted and sorted numbers from labels - Result: [1, 2, 3]
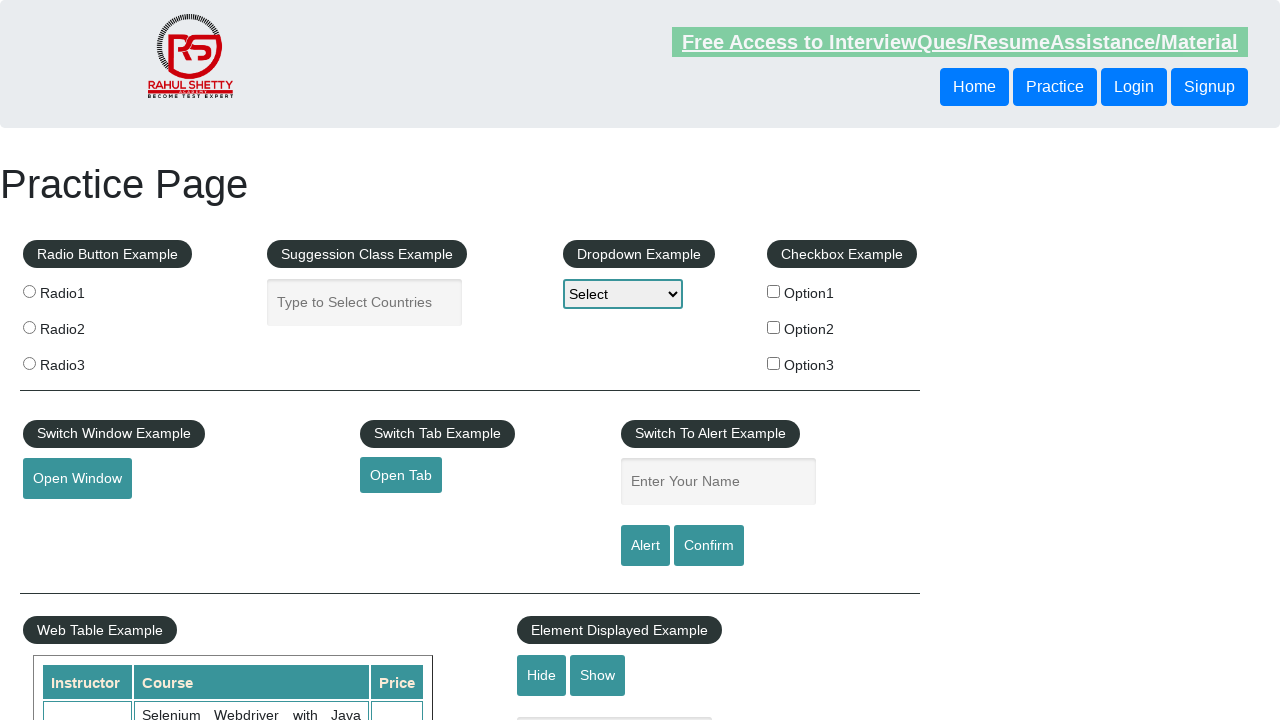

Verified extracted numbers match expected: [1, 2, 3]
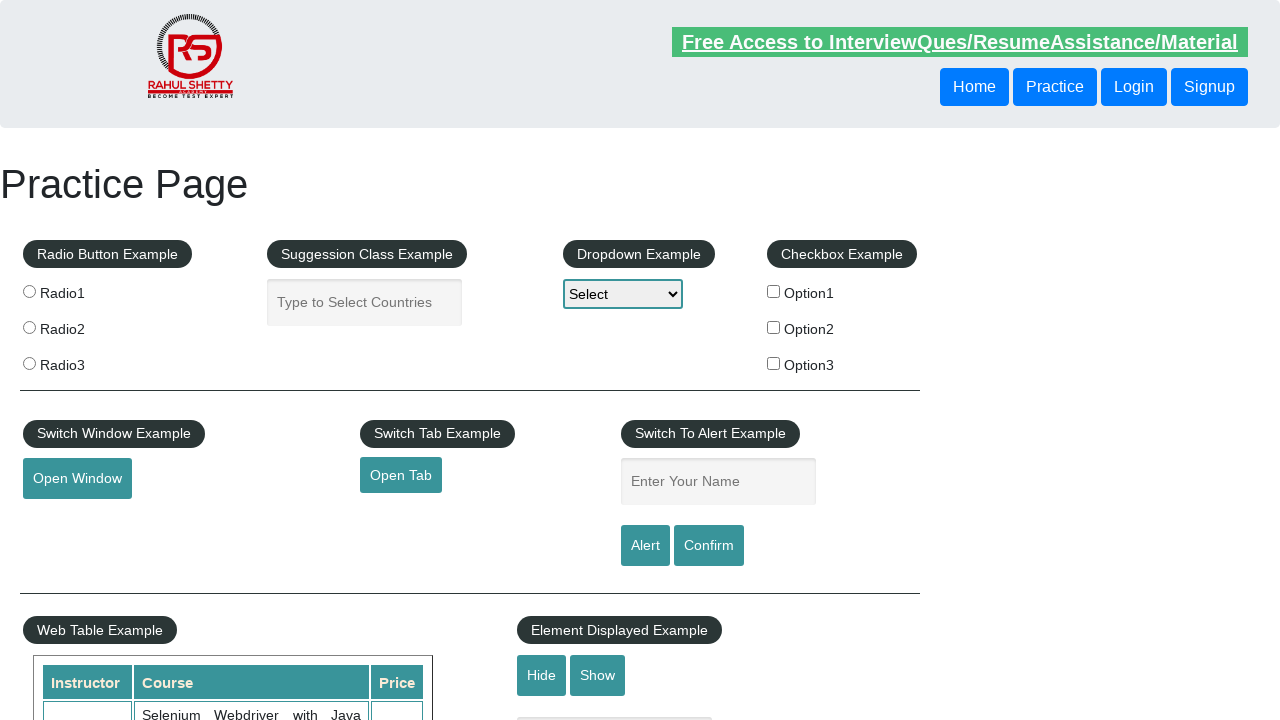

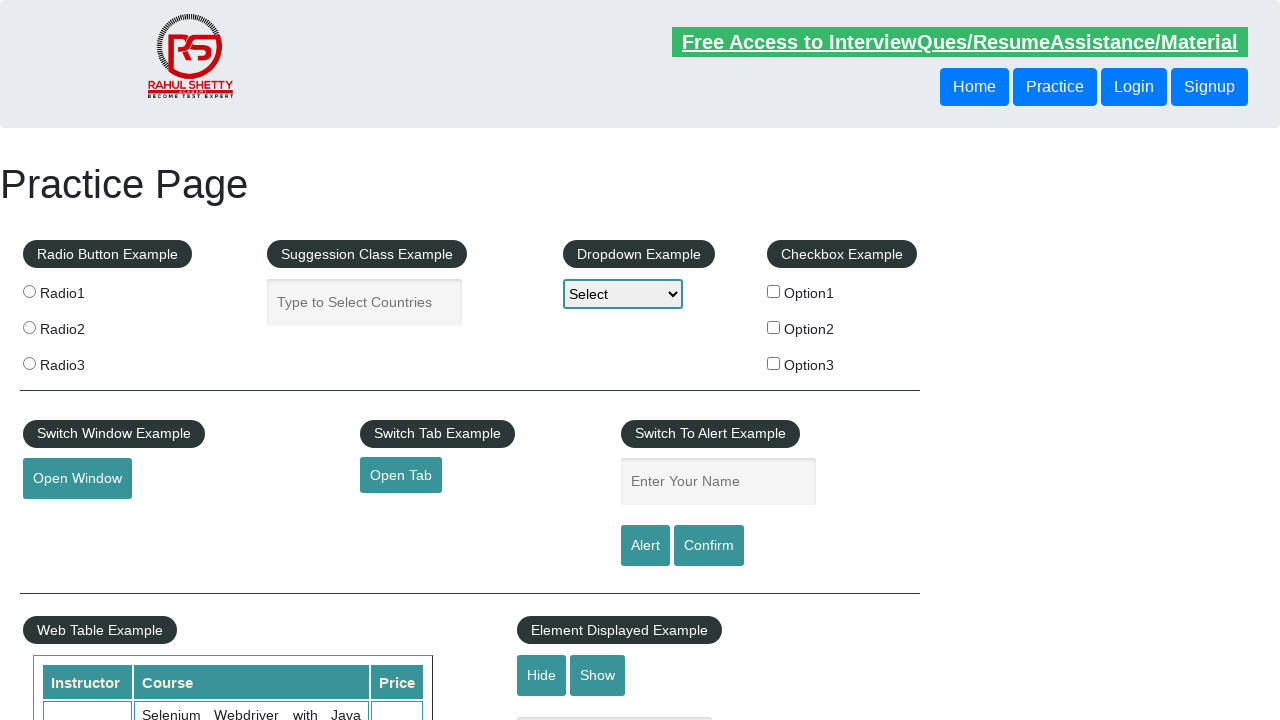